Tests a data types form by filling in various fields (name, address, email, phone, etc.) and submitting the form to validate data type handling.

Starting URL: https://bonigarcia.dev/selenium-webdriver-java/data-types.html

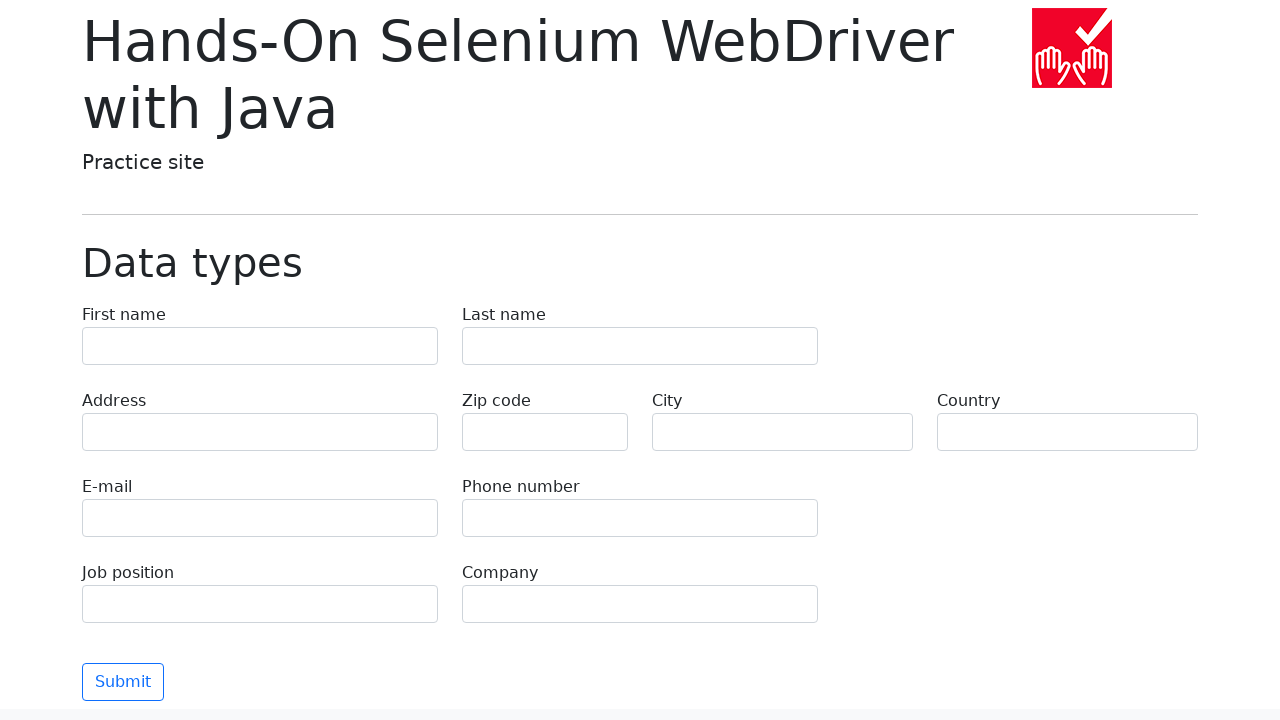

Filled first name field with 'Michael' on [name='first-name']
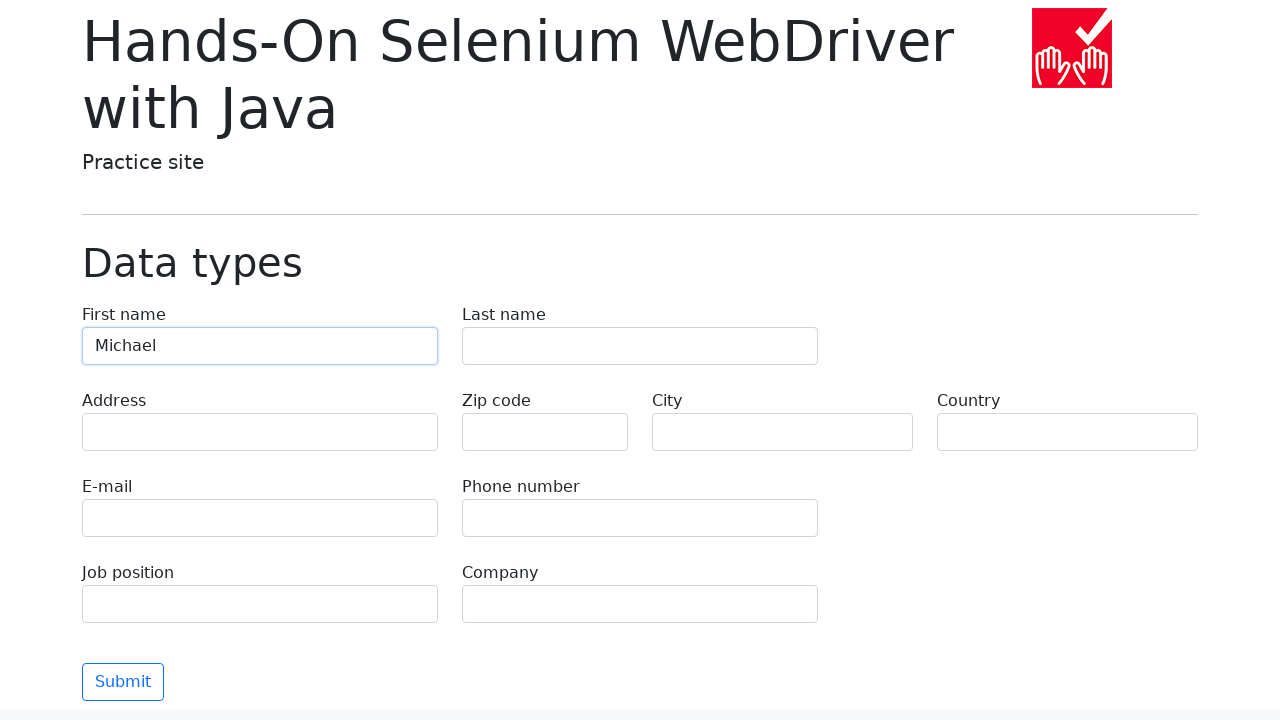

Filled last name field with 'Thompson' on [name='last-name']
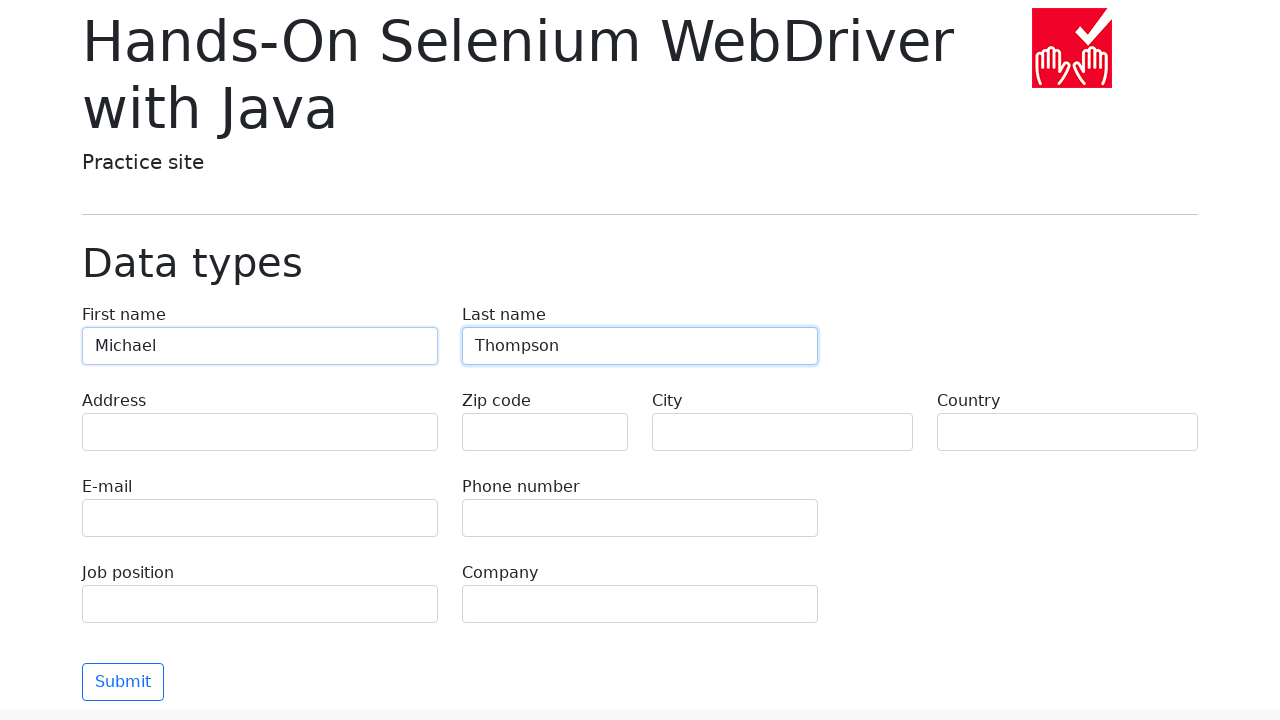

Filled address field with '742 Evergreen Terrace' on [name='address']
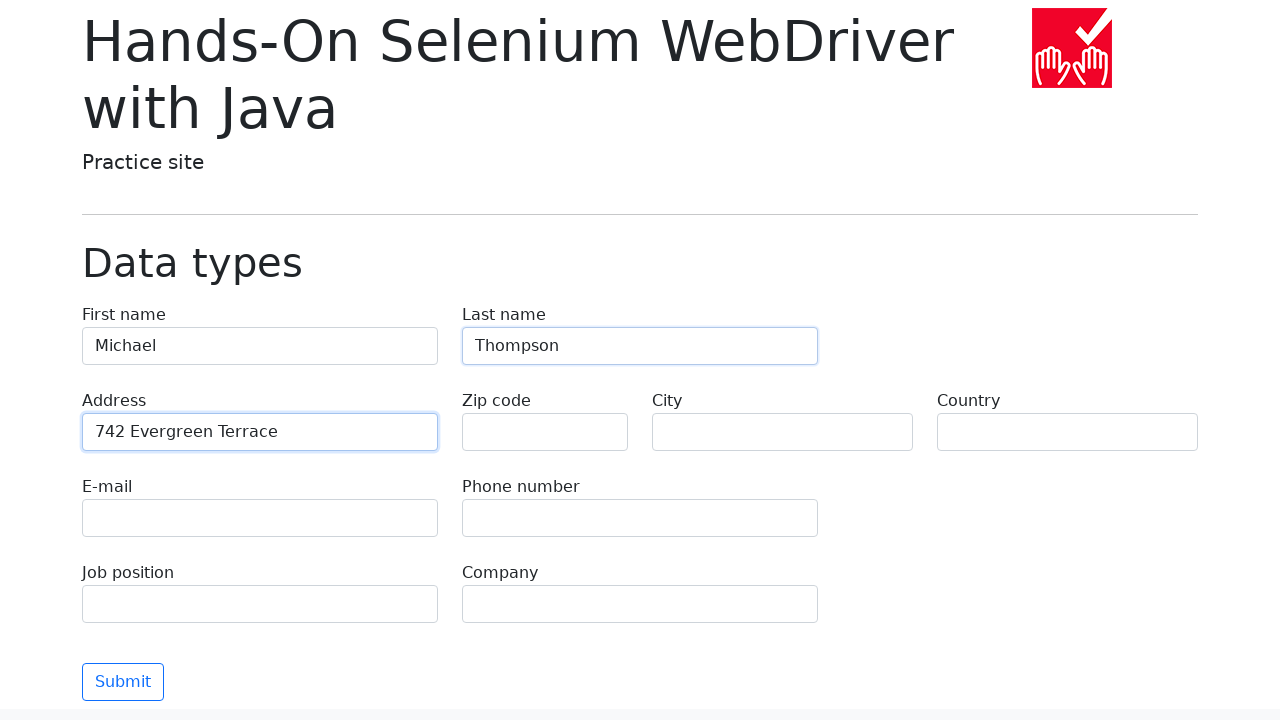

Filled email field with 'michael.thompson@example.com' on [name='e-mail']
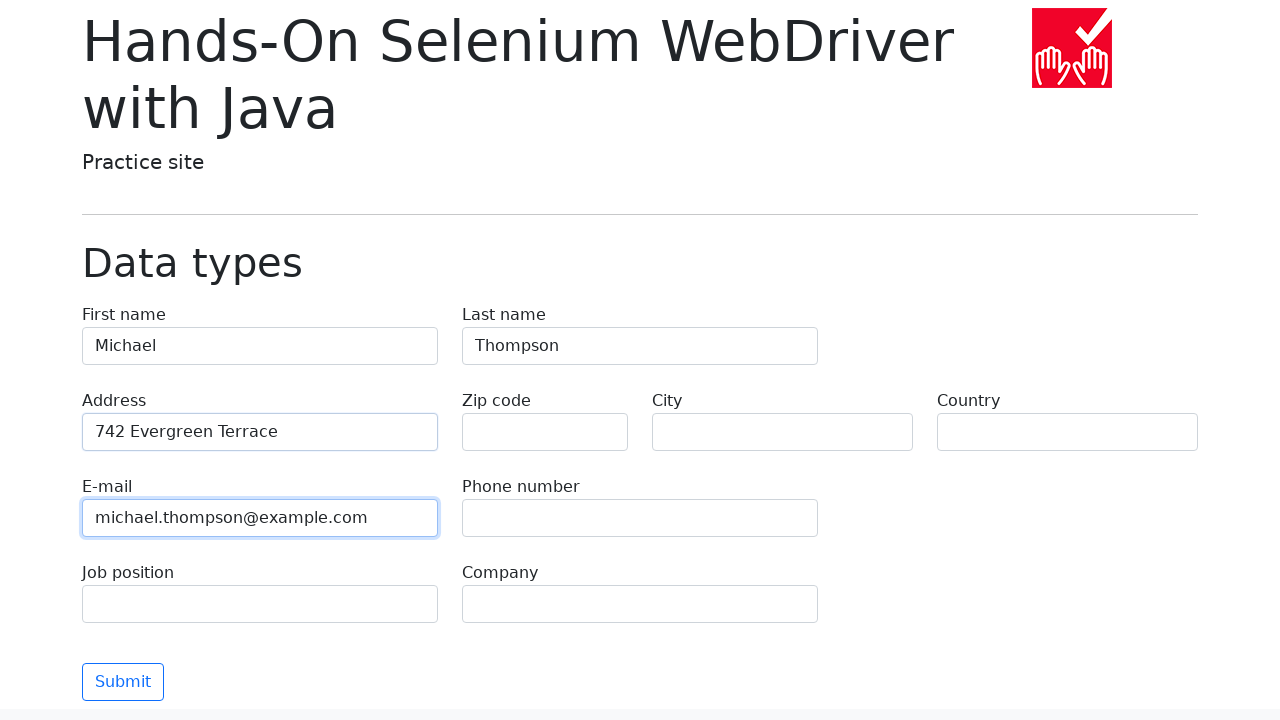

Filled phone field with '+1-555-867-5309' on [name='phone']
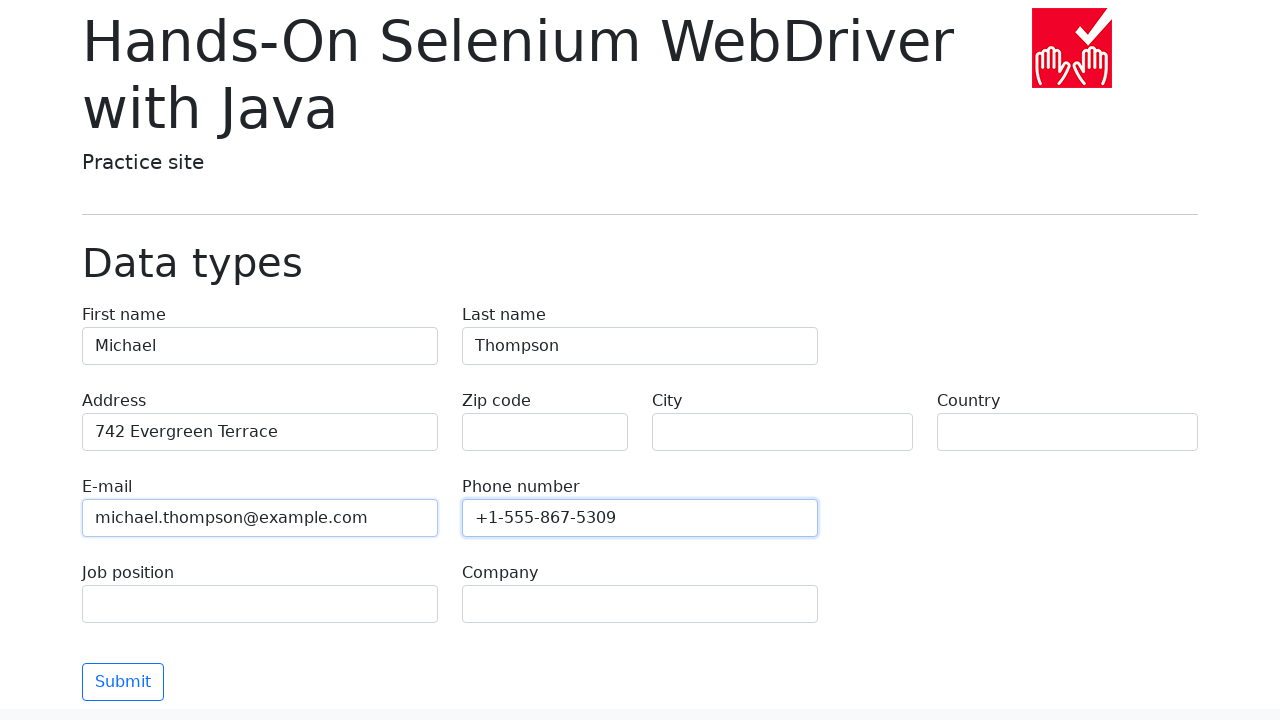

Filled zip code field with '90210' on [name='zip-code']
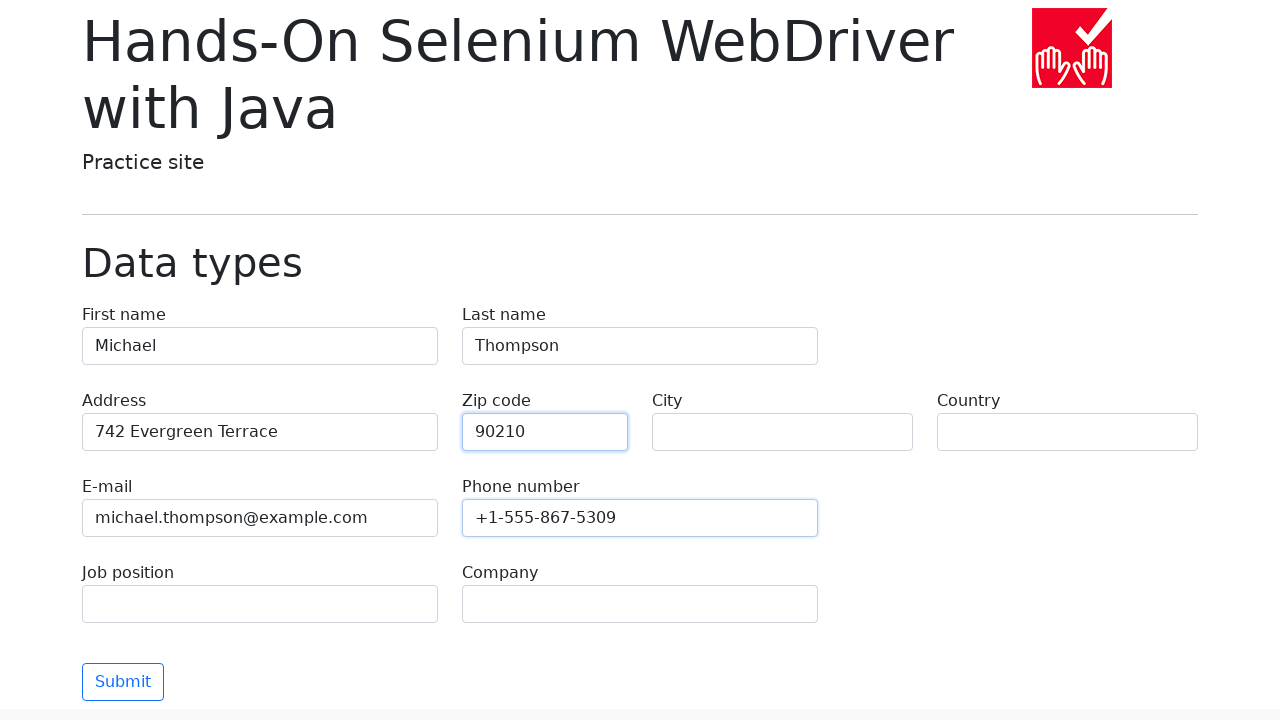

Filled city field with 'Los Angeles' on [name='city']
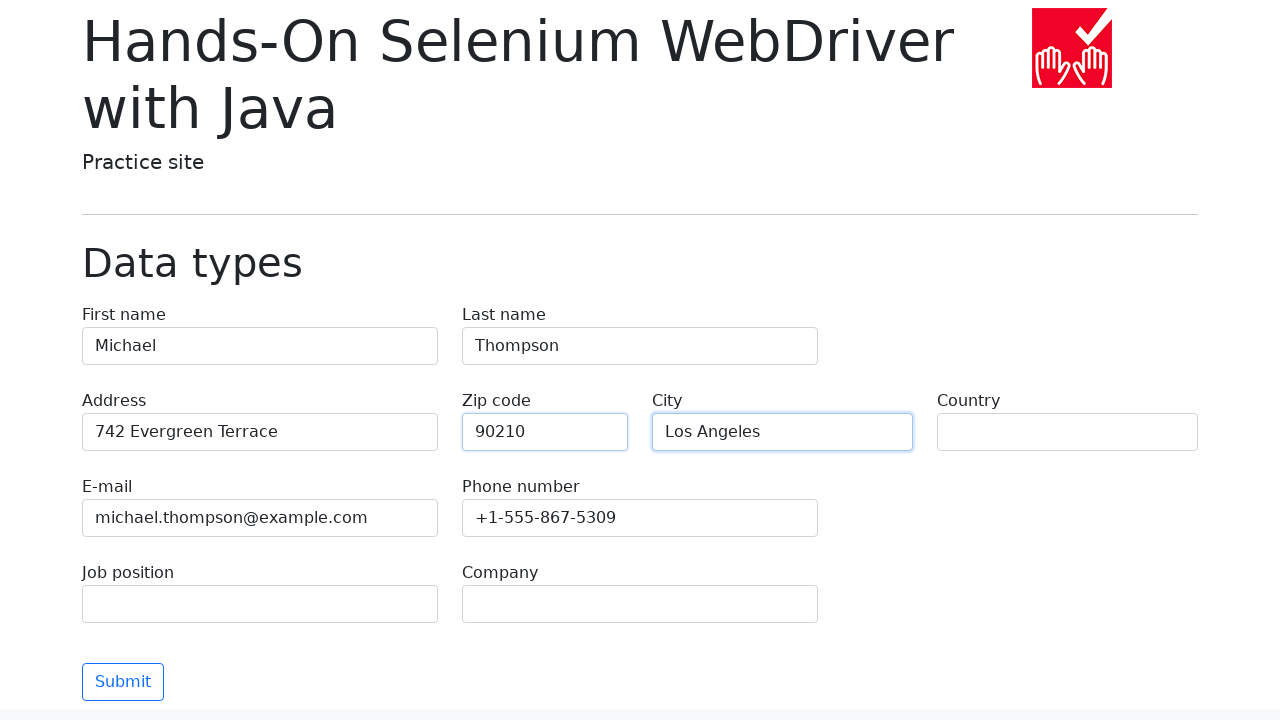

Filled country field with 'United States' on [name='country']
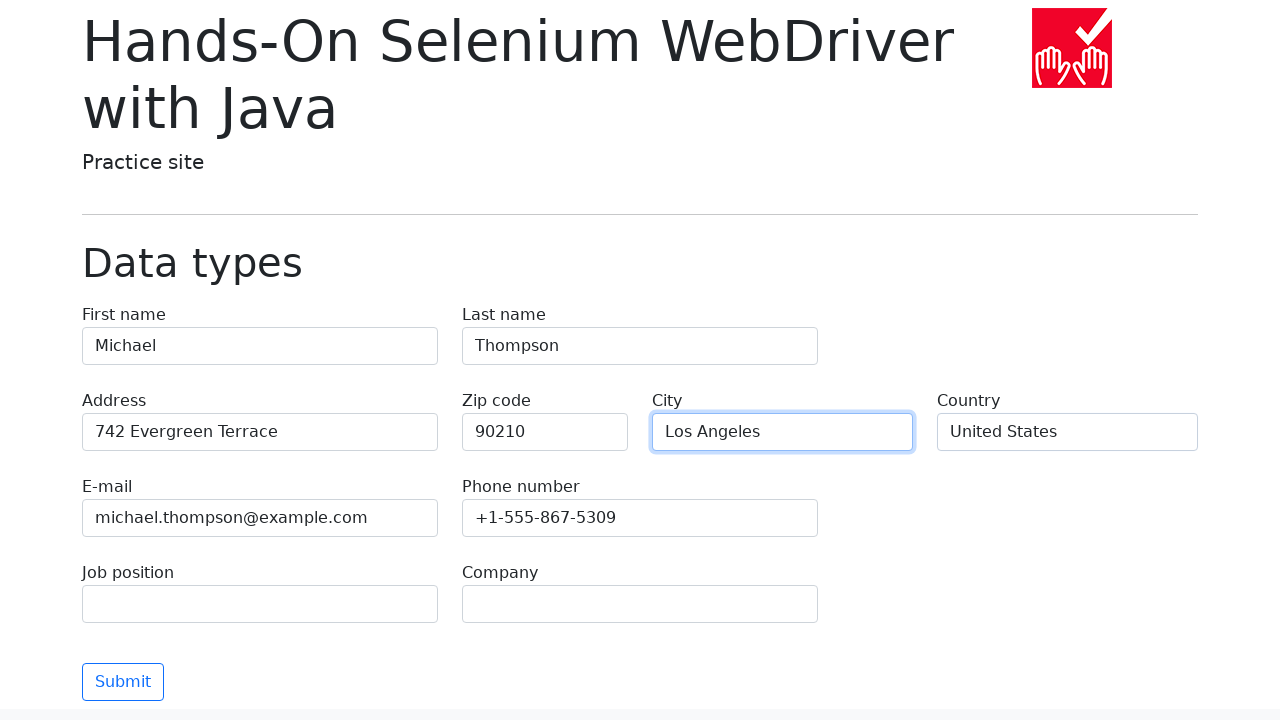

Filled job position field with 'Software Engineer' on [name='job-position']
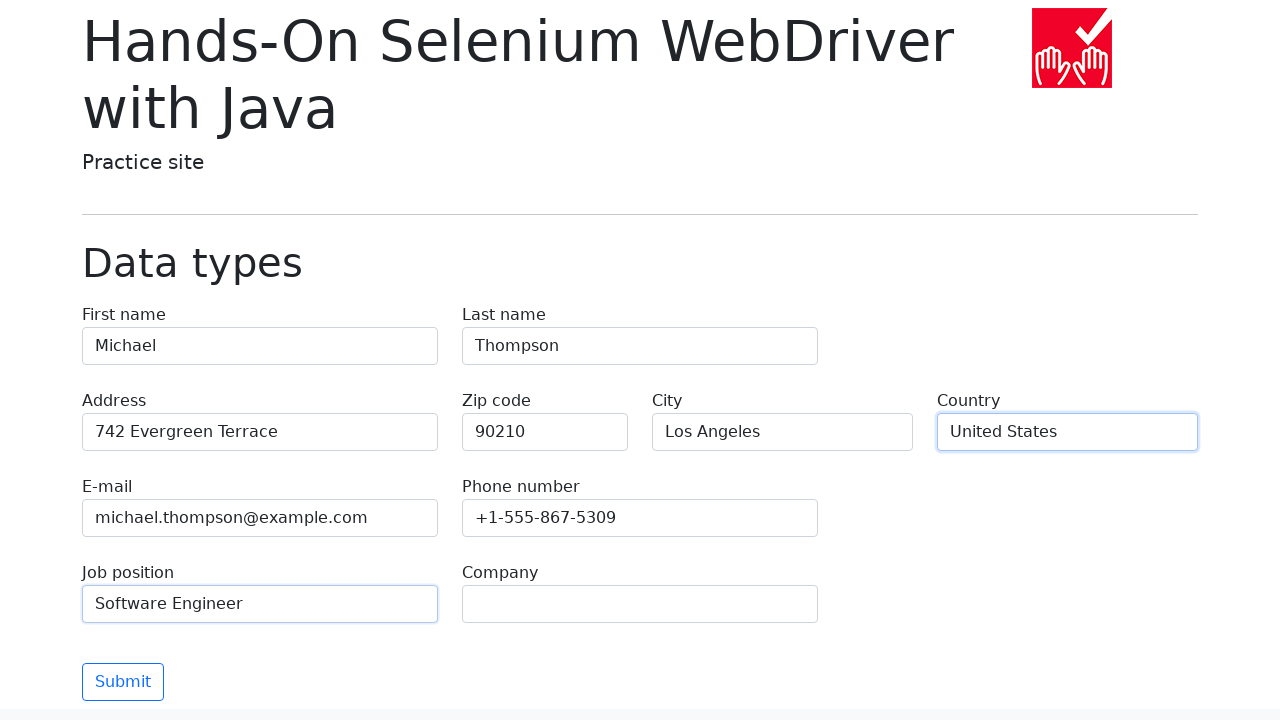

Filled company field with 'Tech Solutions Inc' on [name='company']
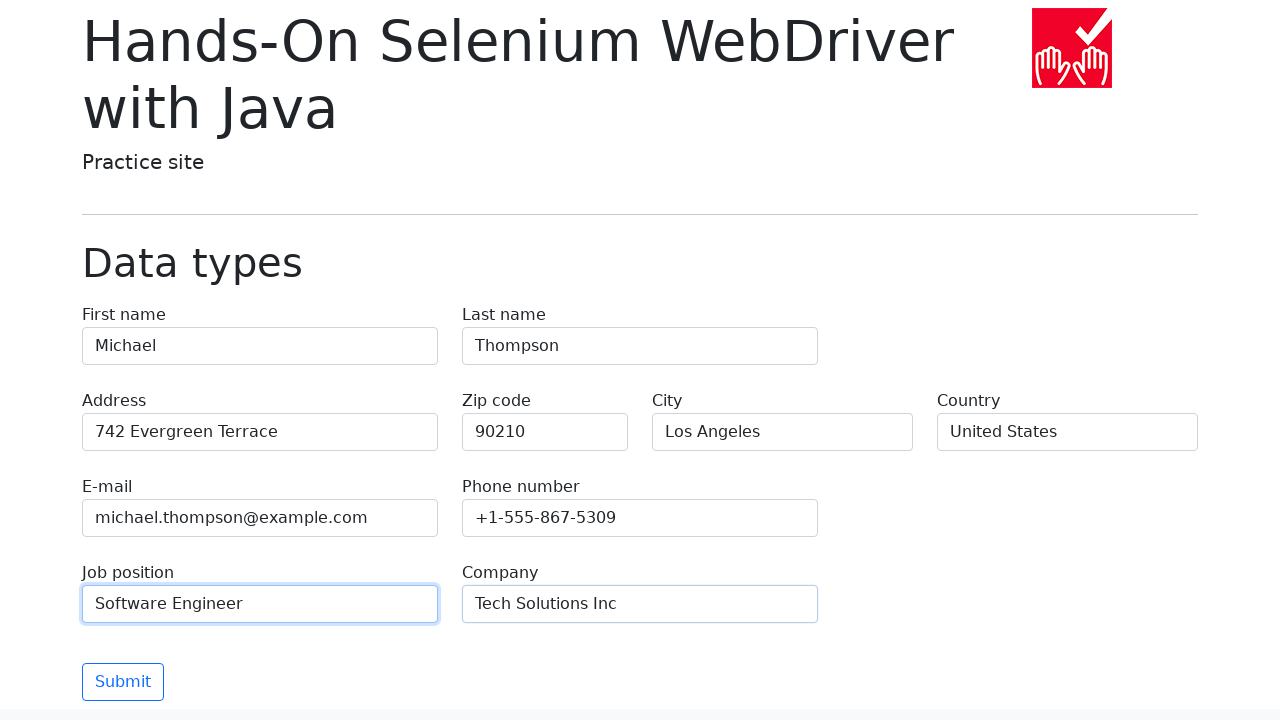

Clicked submit button to submit the data types form at (123, 682) on .btn.btn-outline-primary.mt-3
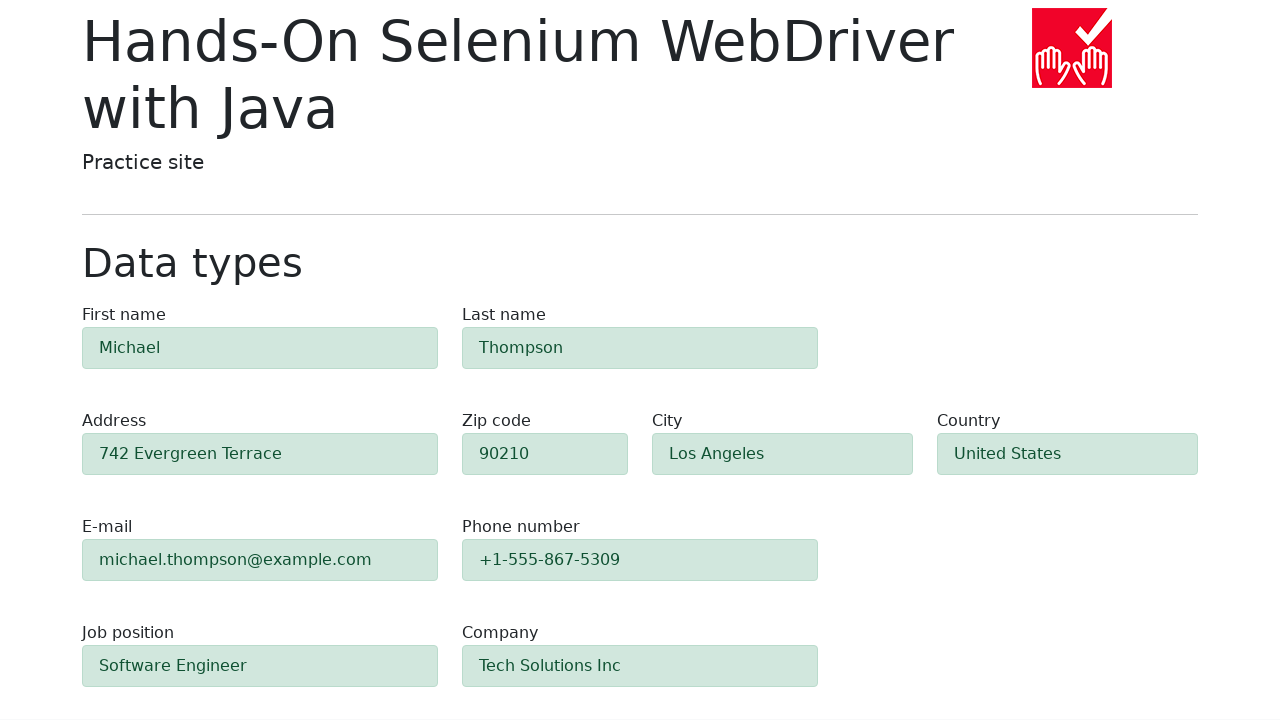

Form submission result alert appeared
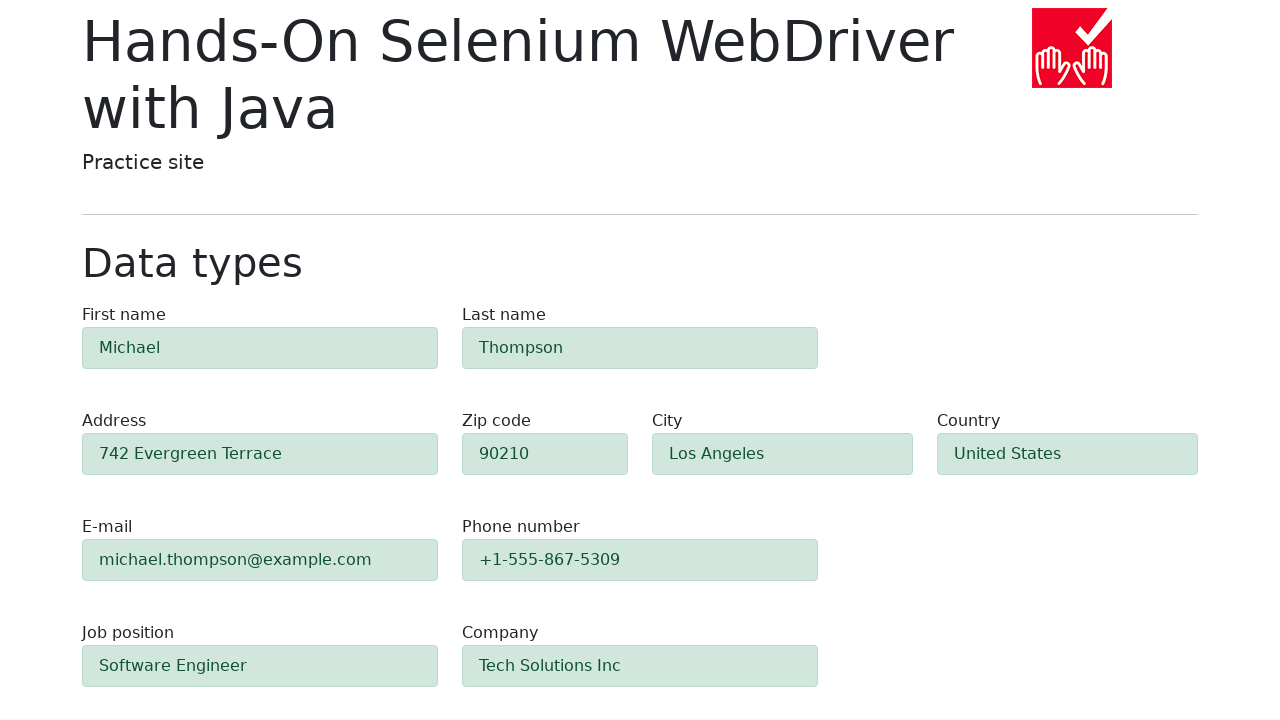

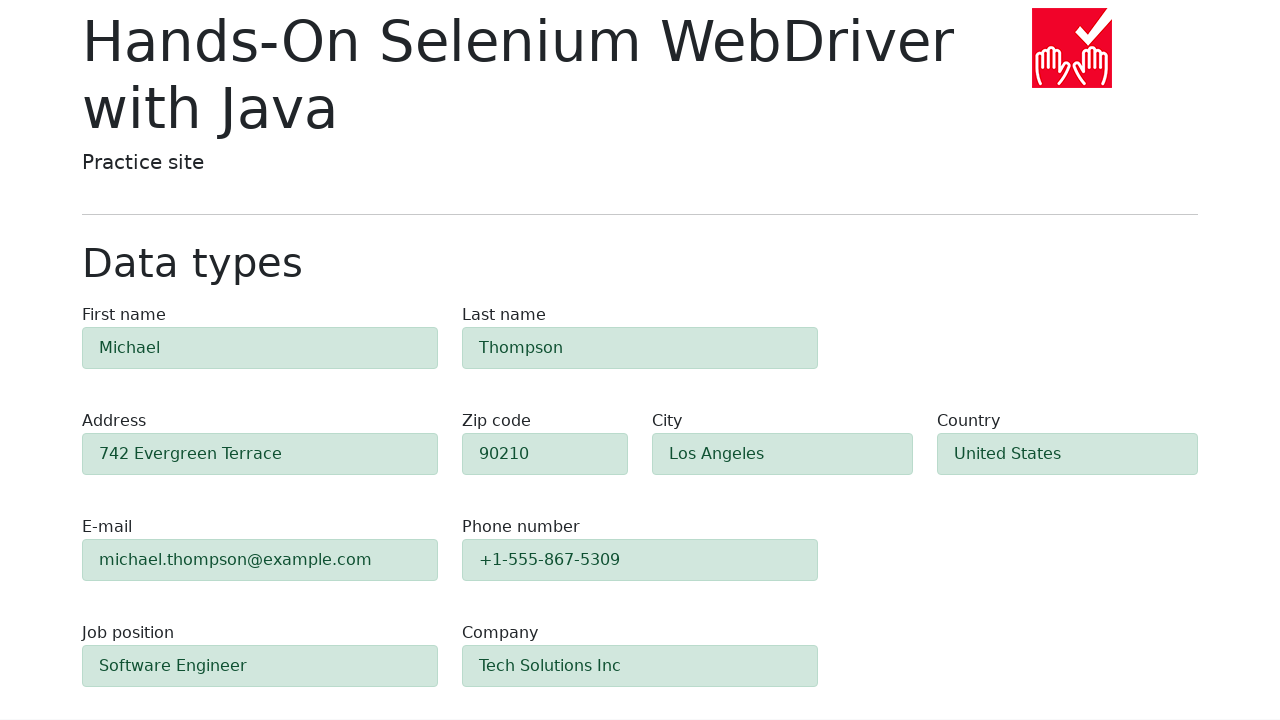